Tests drag and drop using click and hold method by holding source element, moving to target, and releasing

Starting URL: https://jqueryui.com/droppable/

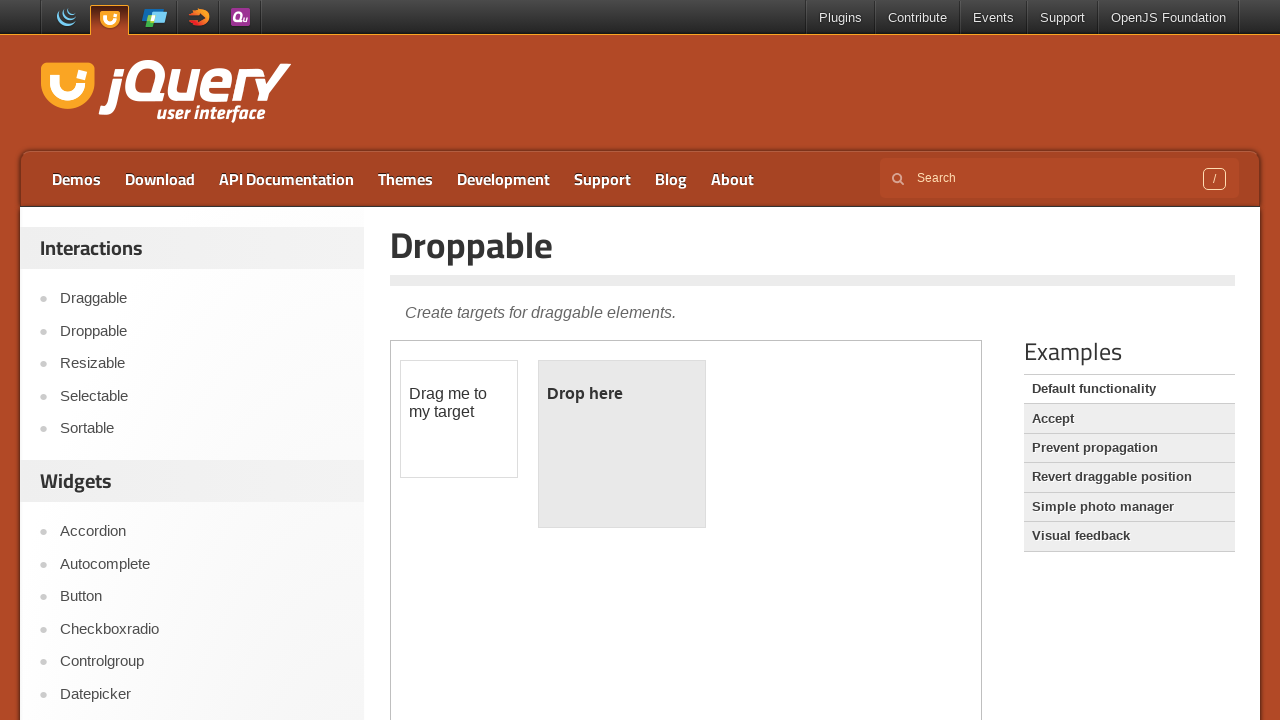

Located iframe containing drag and drop elements
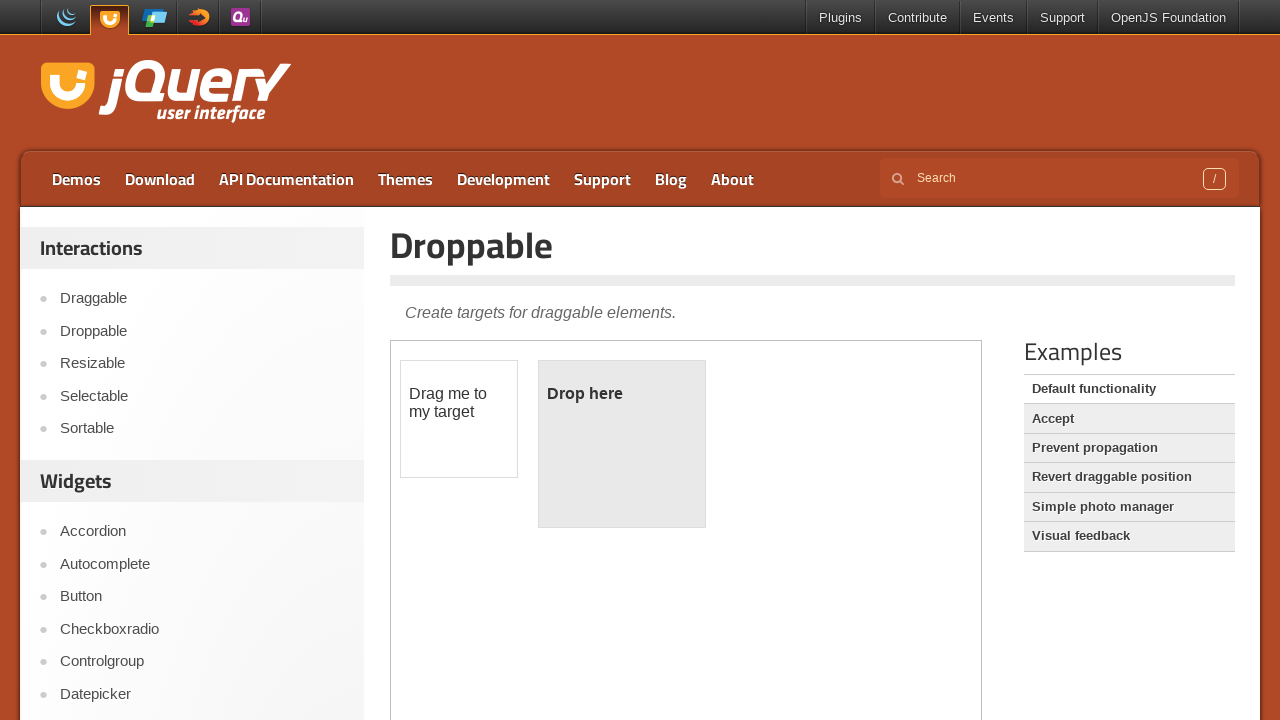

Located draggable source element
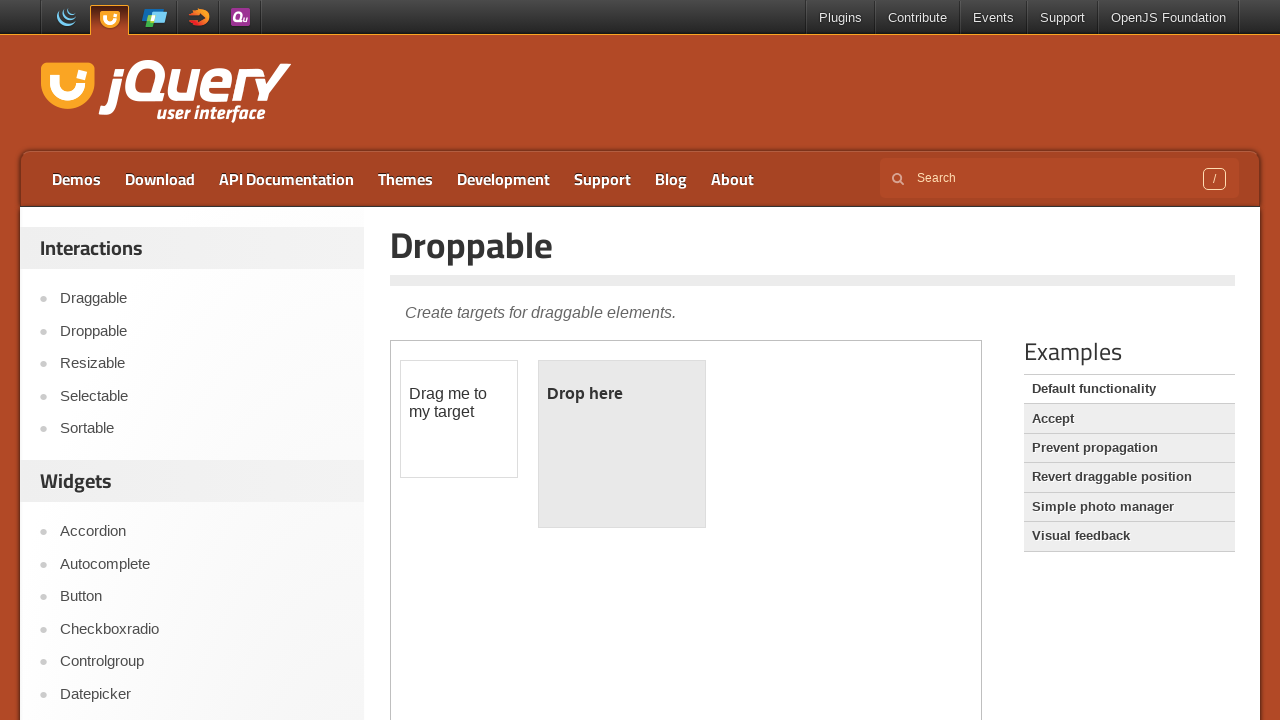

Located droppable target element
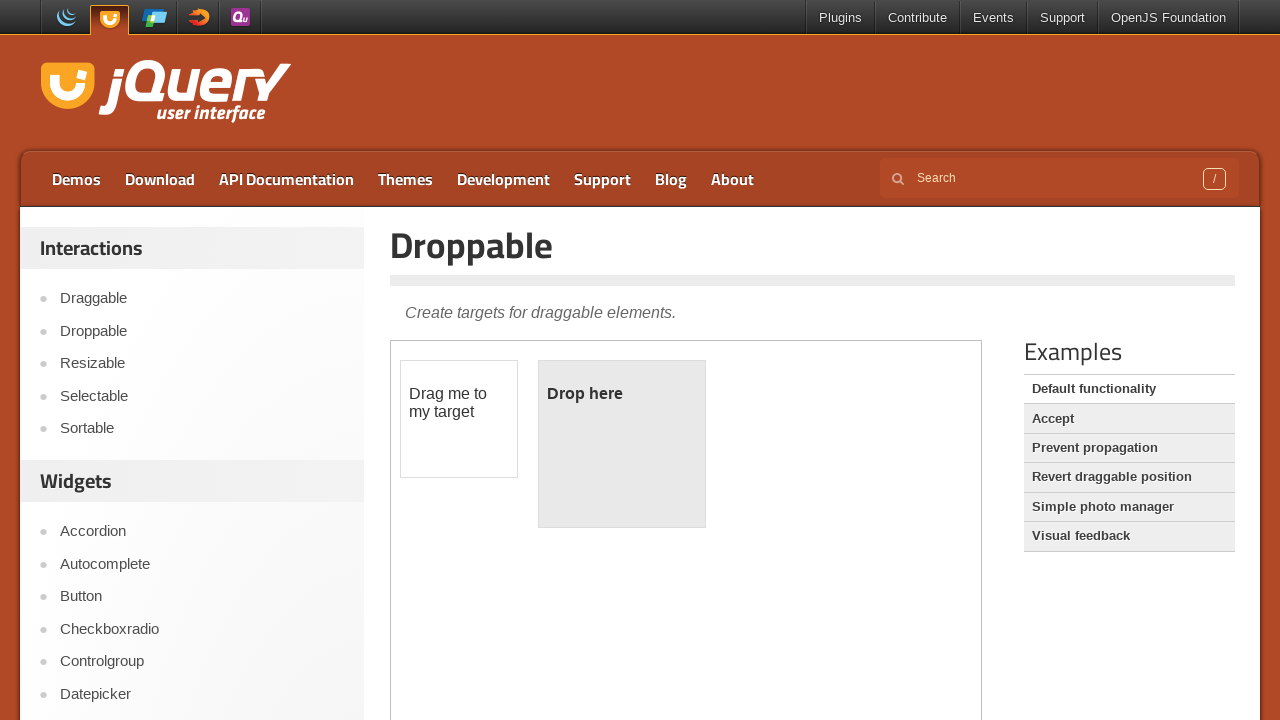

Dragged source element to target element using click and hold method at (622, 444)
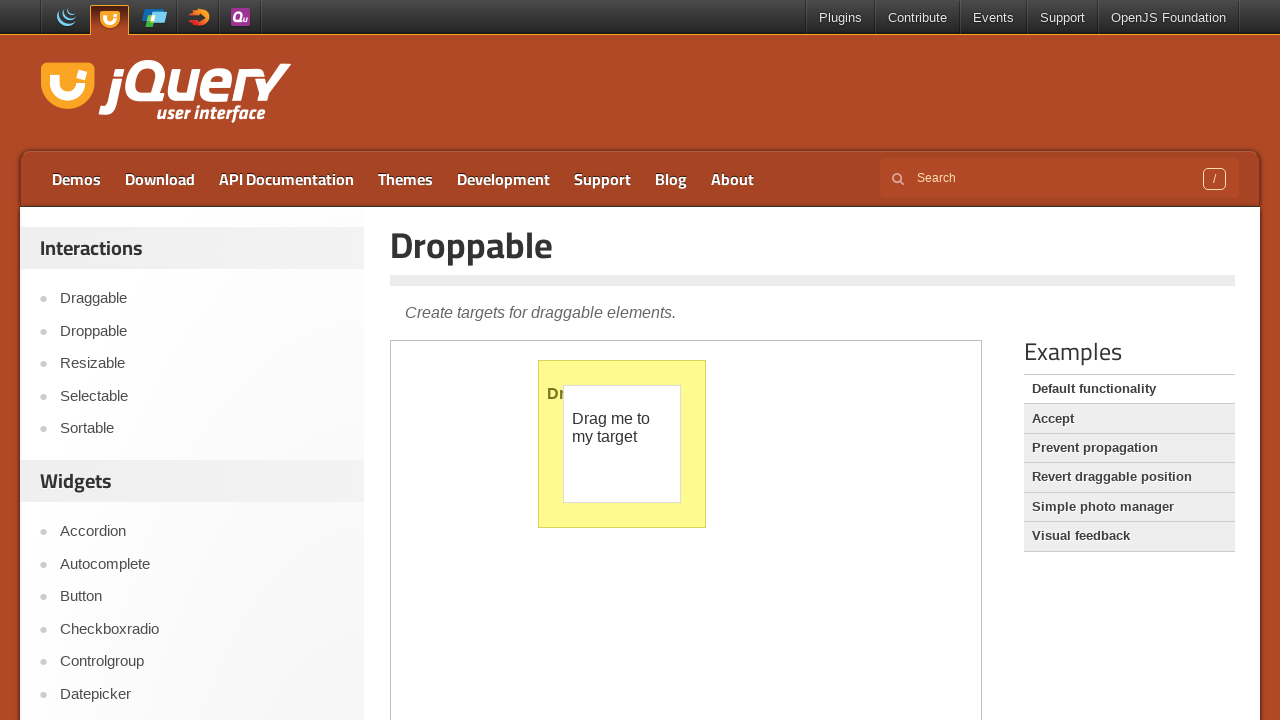

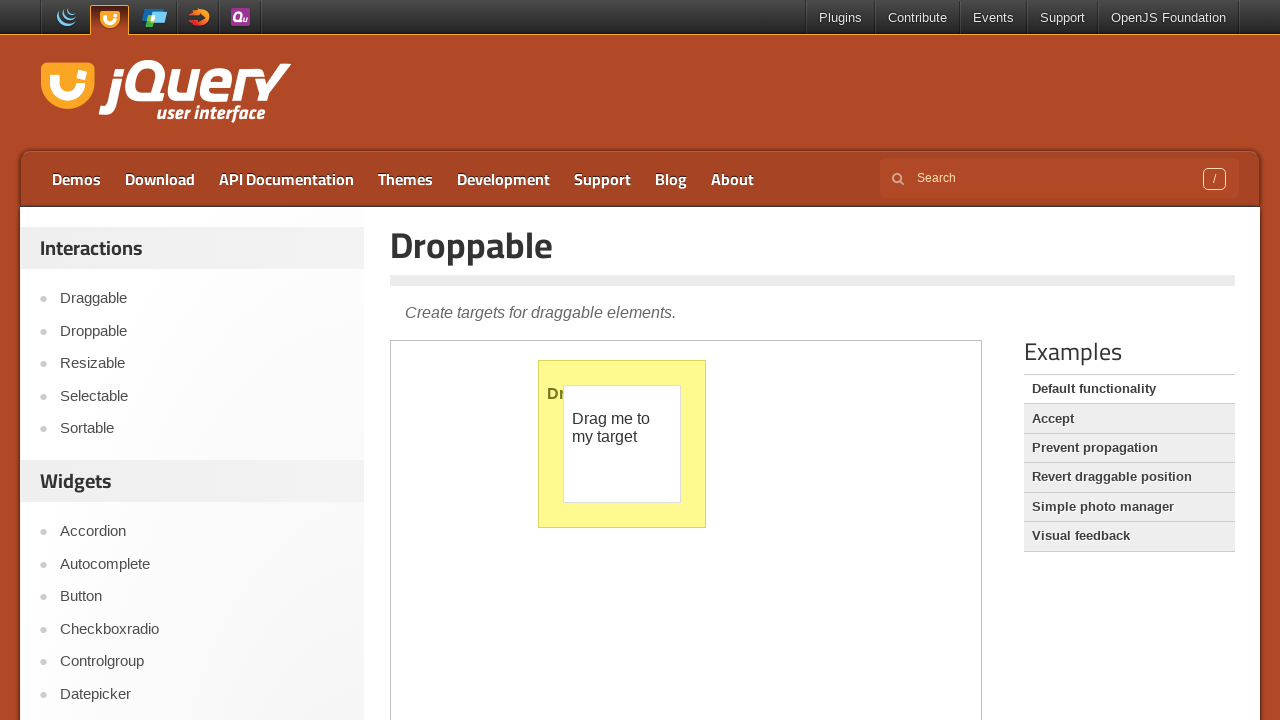